Tests jQuery UI autocomplete functionality by switching to an iframe and typing into the autocomplete input field to trigger suggestions.

Starting URL: https://jqueryui.com/autocomplete/

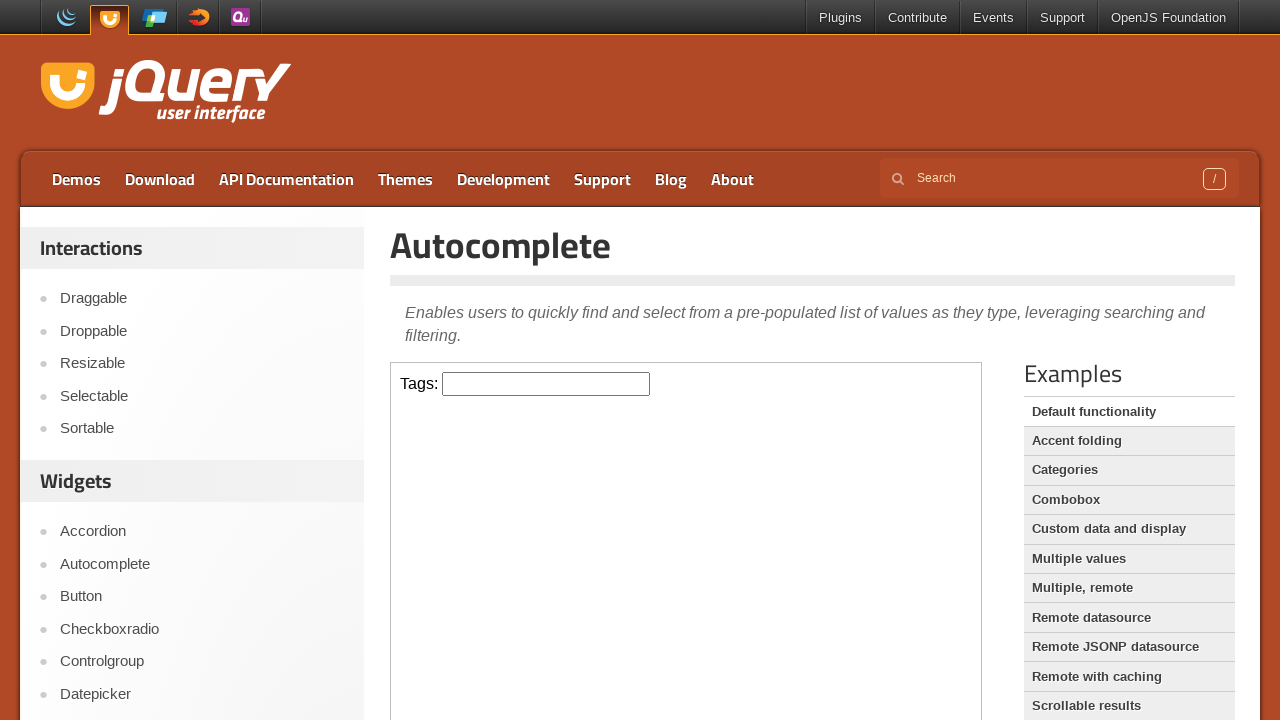

Located the demo iframe
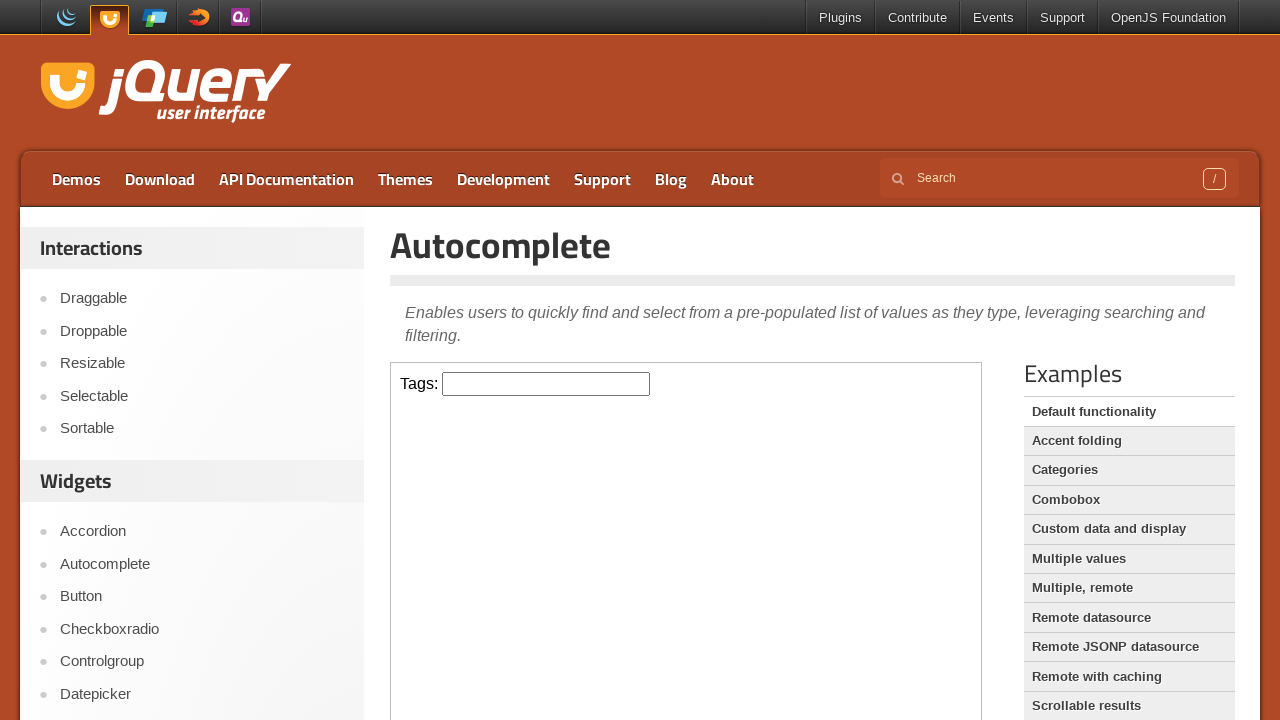

Typed 'a' into the autocomplete input field on iframe.demo-frame >> nth=0 >> internal:control=enter-frame >> input#tags
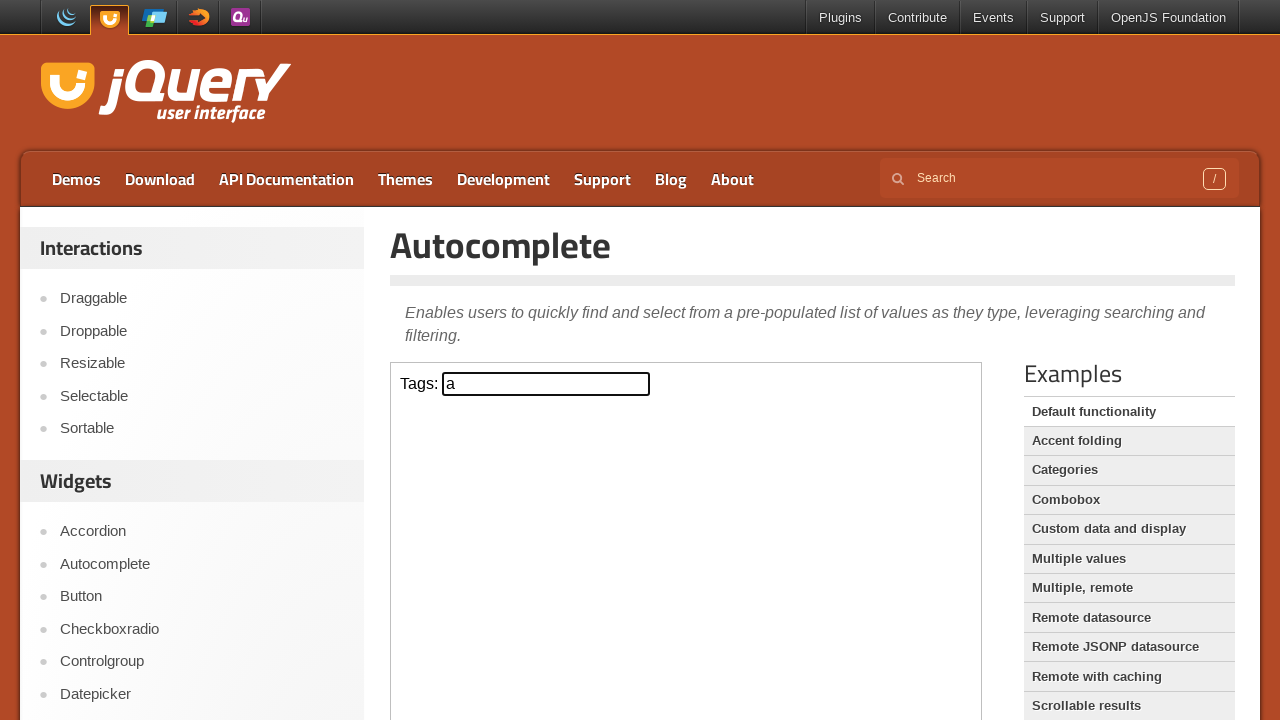

Autocomplete suggestions appeared
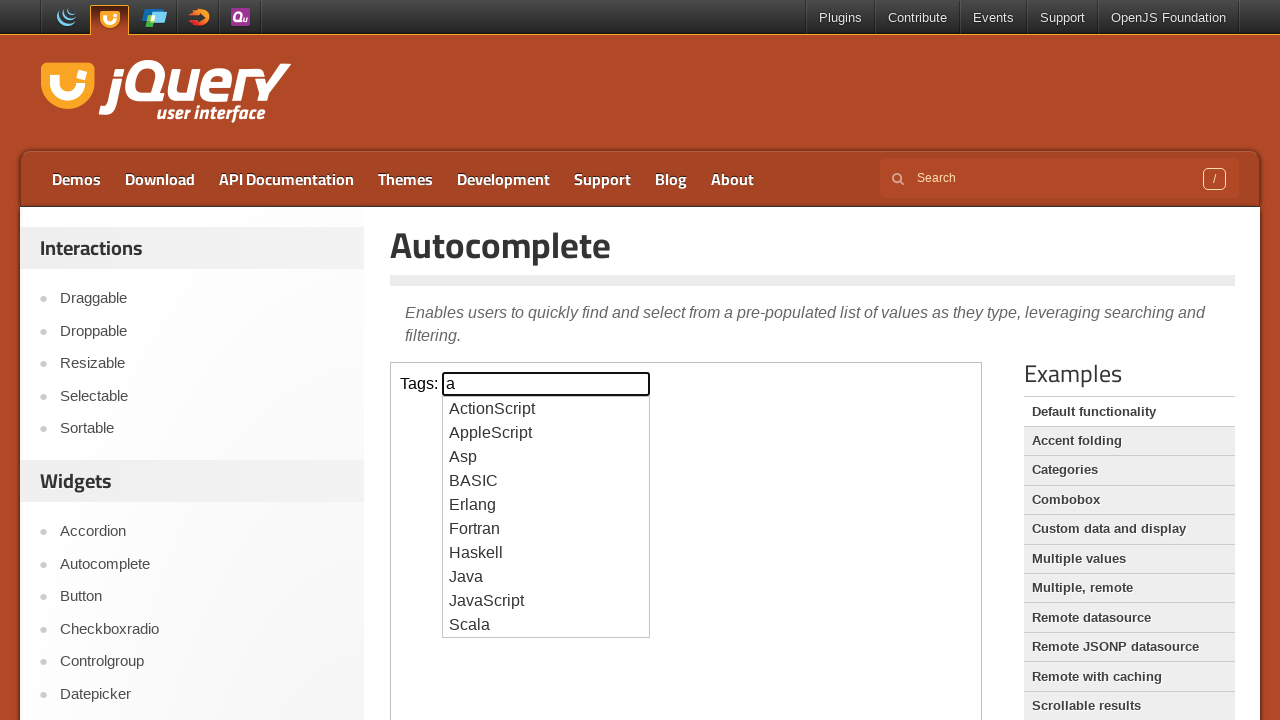

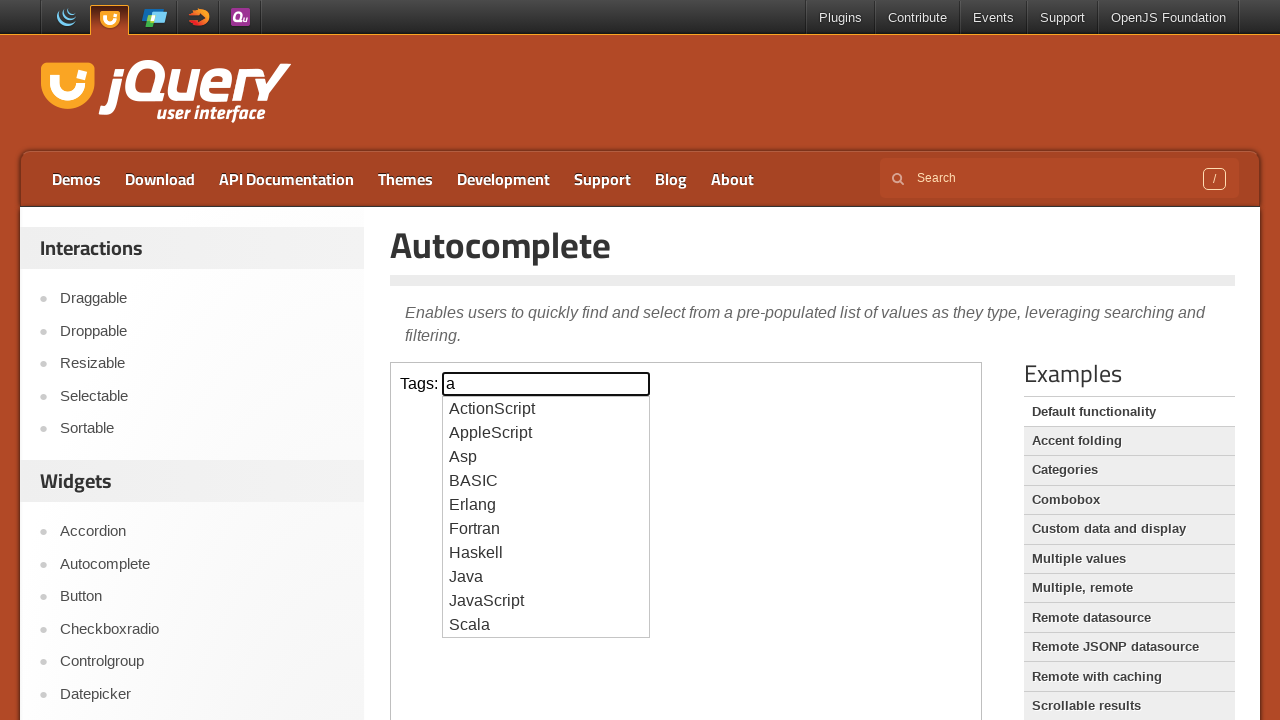